Navigates to Gmail homepage

Starting URL: https://www.gmail.com/

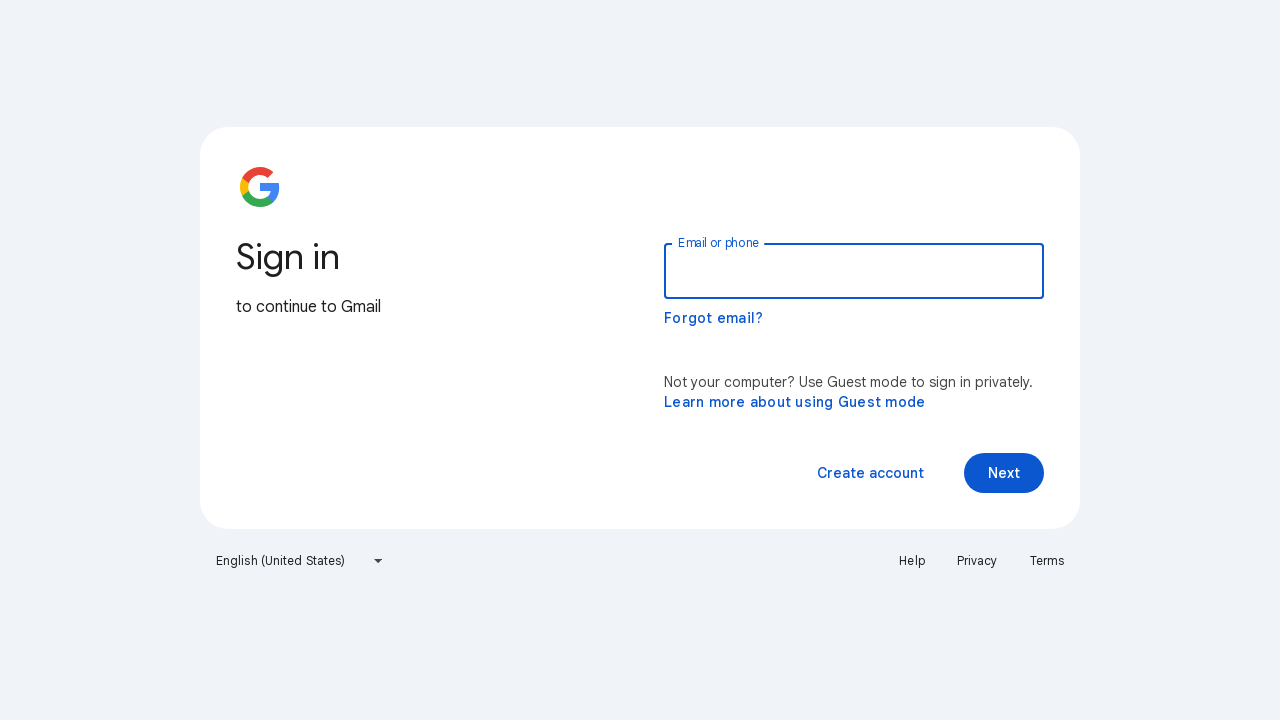

Navigated to Gmail homepage
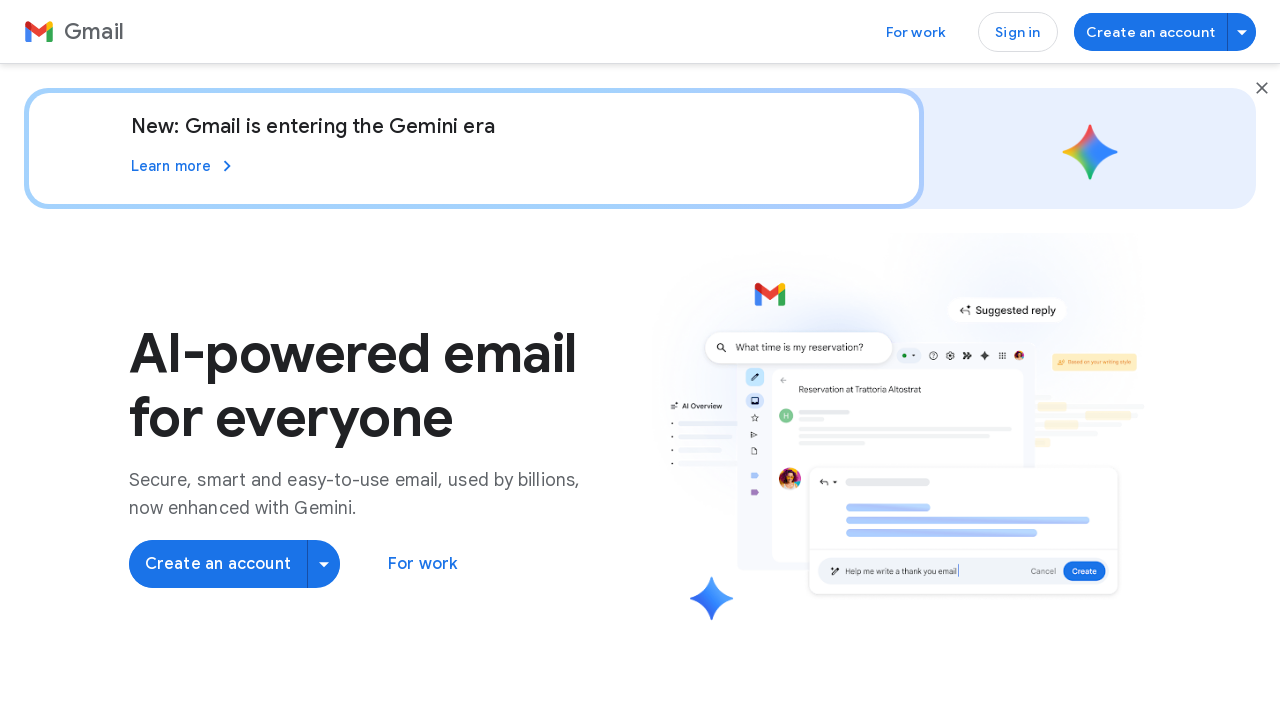

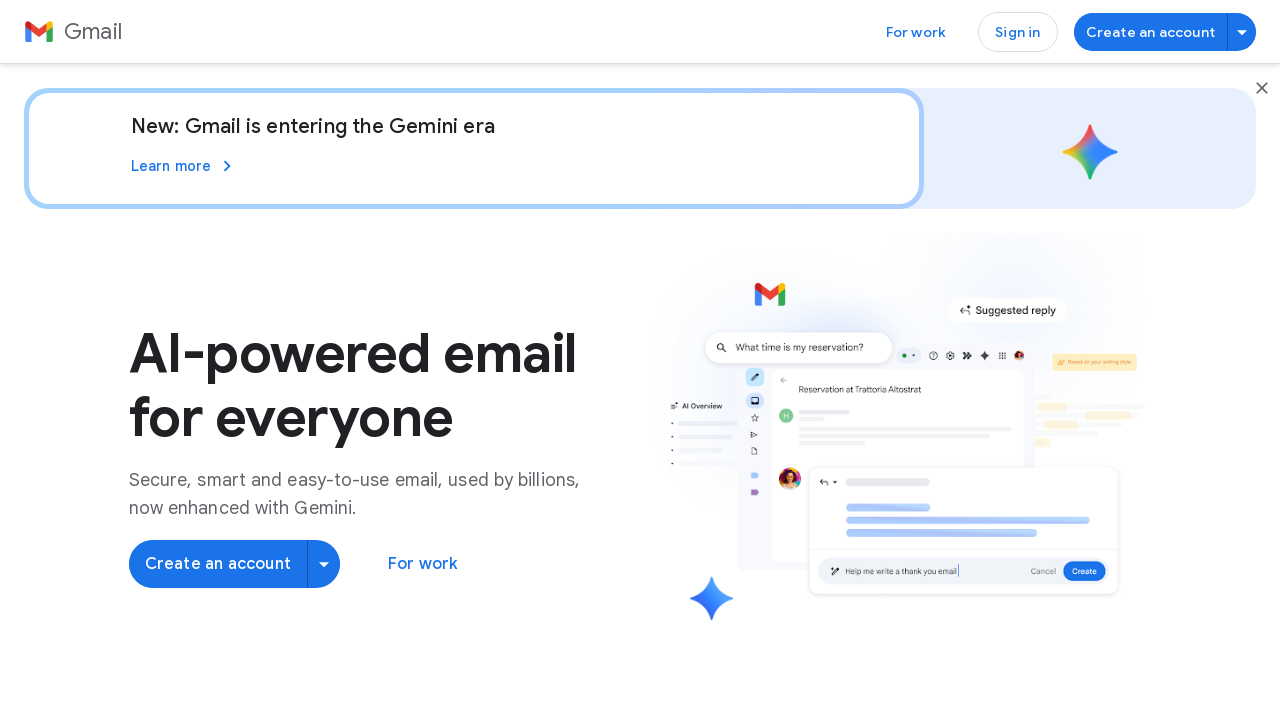